Tests Bootstrap modal by opening a modal dialog and clicking the Save Changes button to close it.

Starting URL: https://www.lambdatest.com/selenium-playground/bootstrap-modal-demo

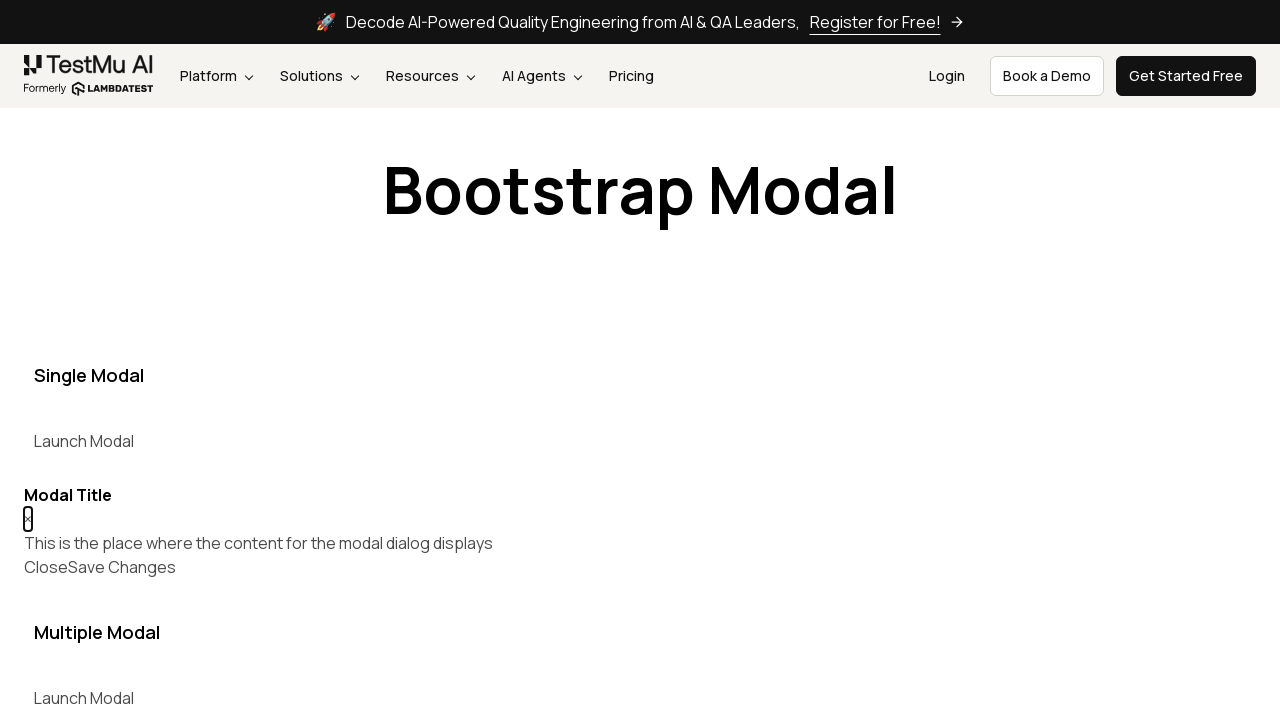

Navigated to Bootstrap modal demo page
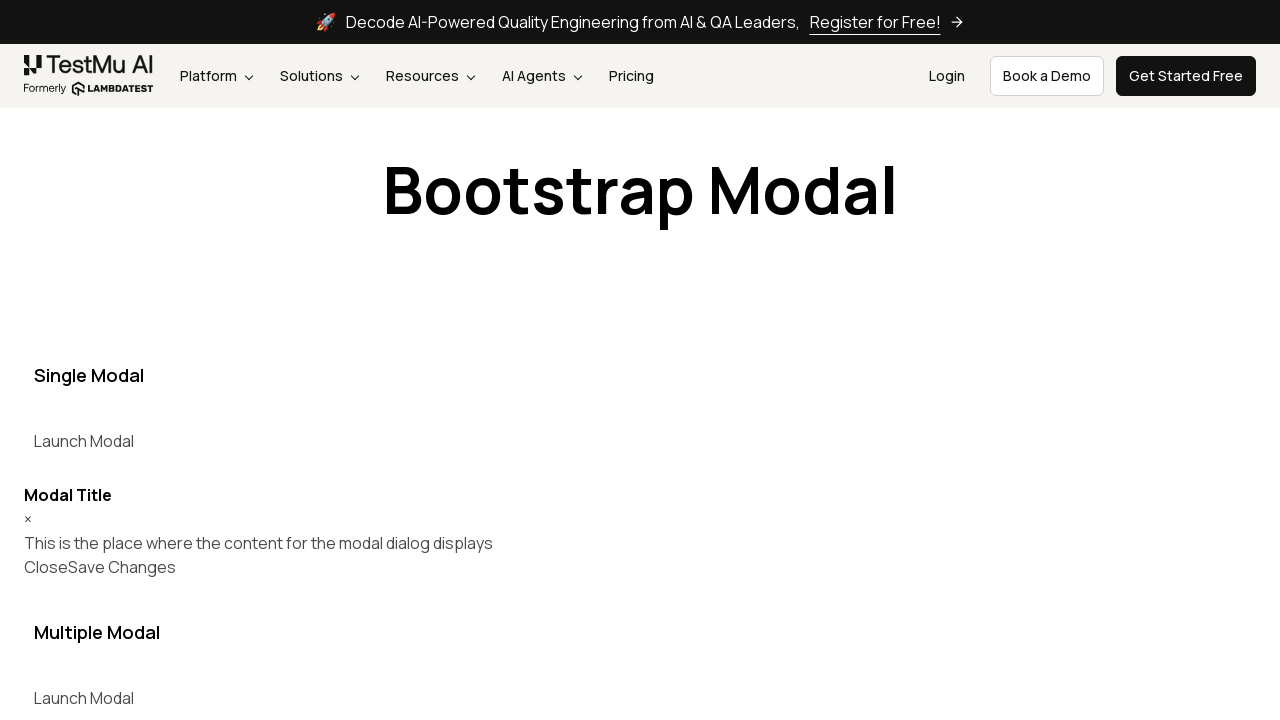

Clicked button to open Bootstrap modal dialog at (84, 441) on button[data-target='#myModal']
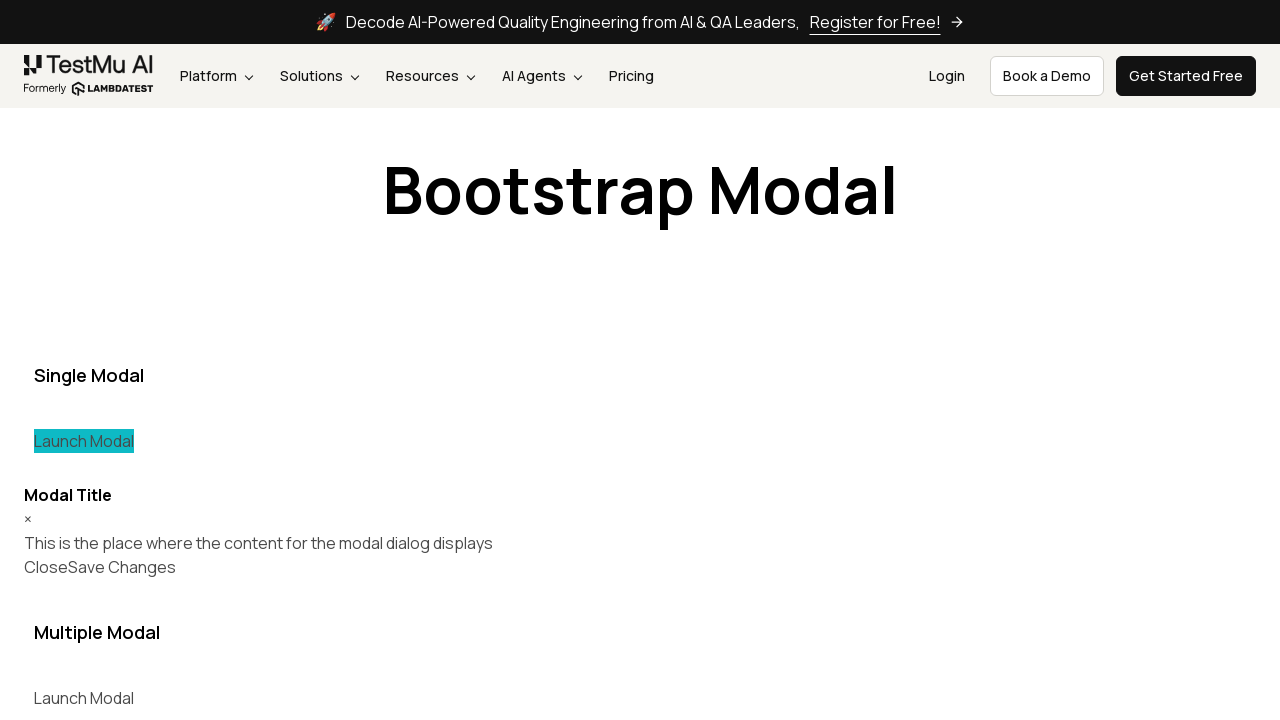

Clicked Save Changes button to close modal at (122, 567) on (//button[text()='Save Changes'])[1]
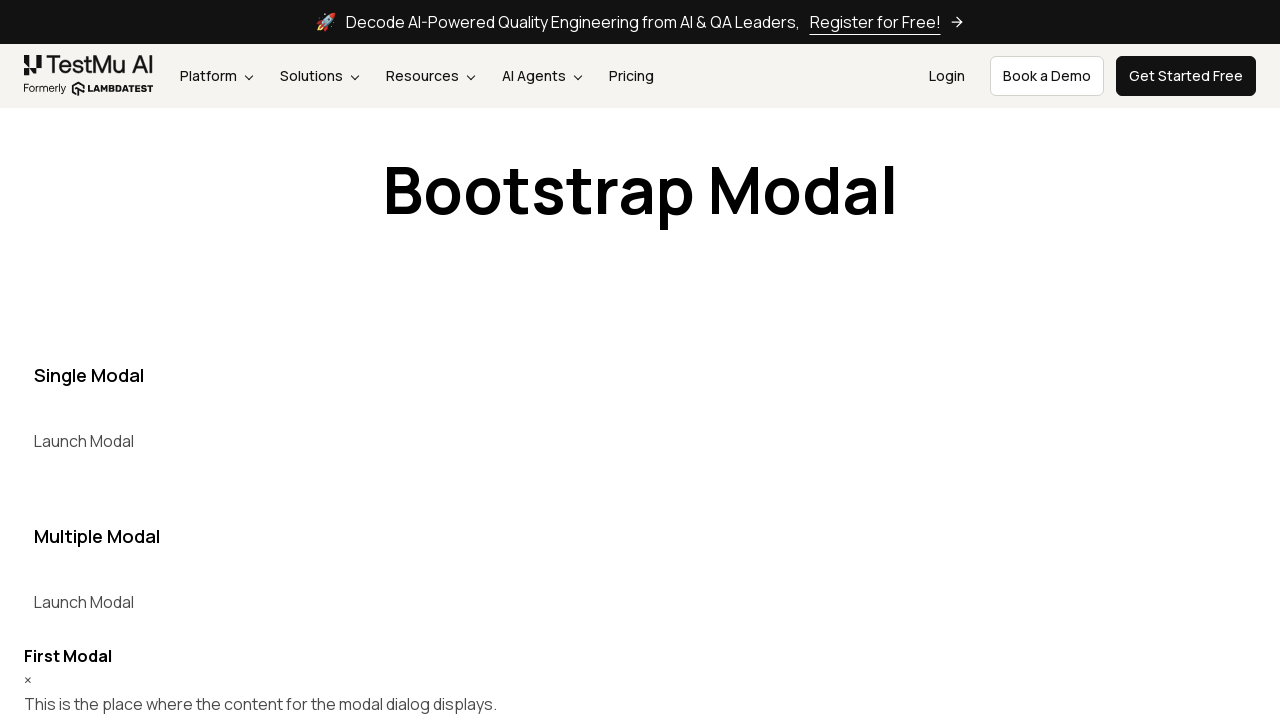

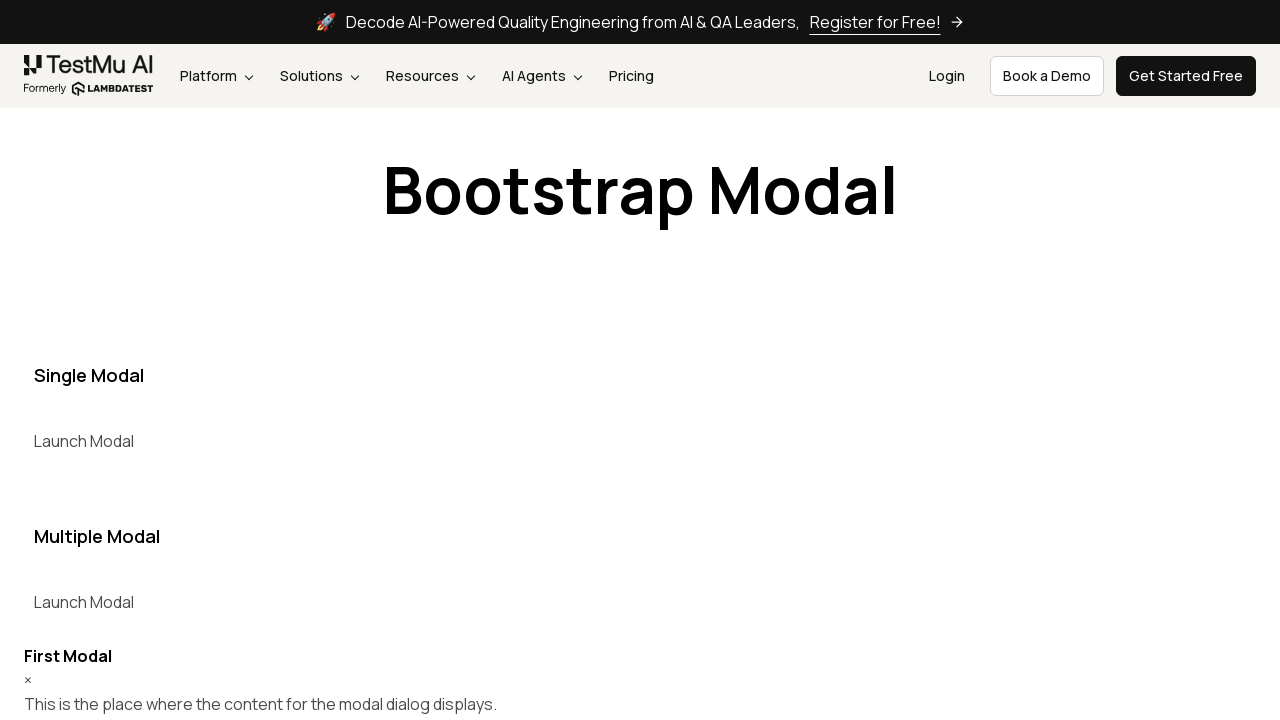